Tests the search functionality on a grocery shopping practice site by searching for items containing "ber", clicking add-to-cart buttons for all matching products, and verifying the expected items (Cucumber, Raspberry, Strawberry) are found.

Starting URL: https://rahulshettyacademy.com/seleniumPractise/#/

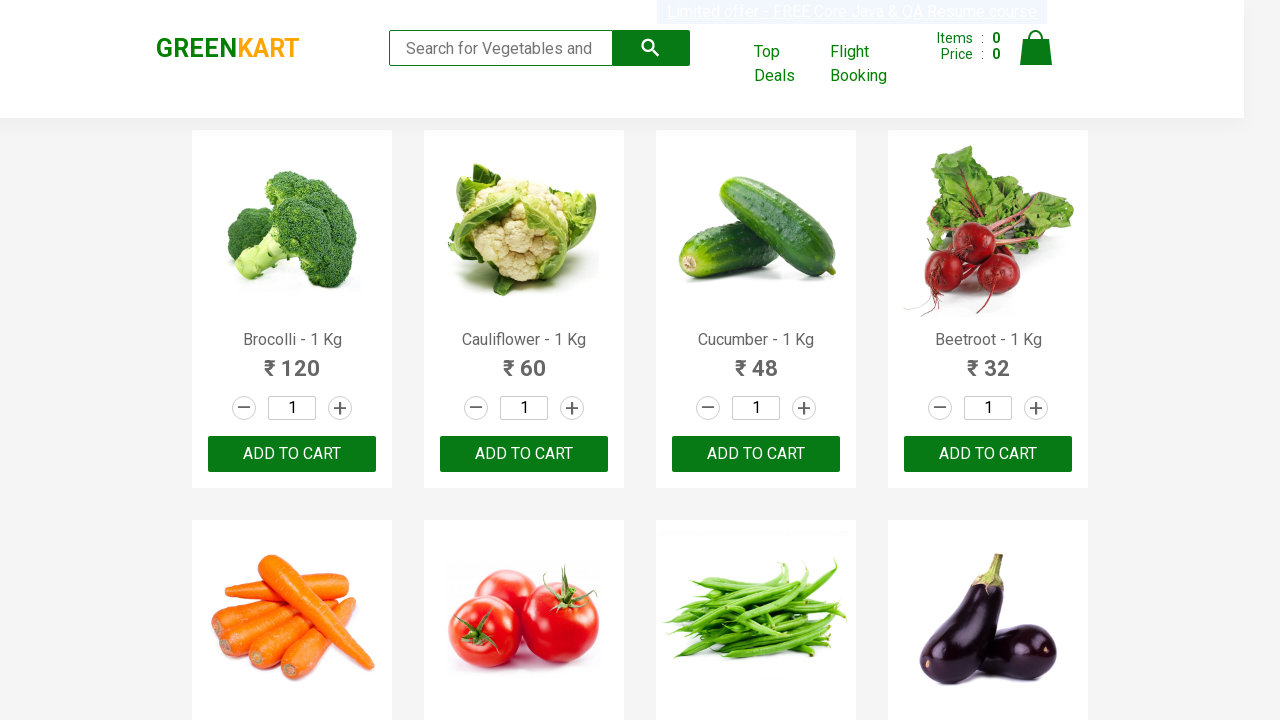

Filled search field with 'ber' to find items on .search-keyword
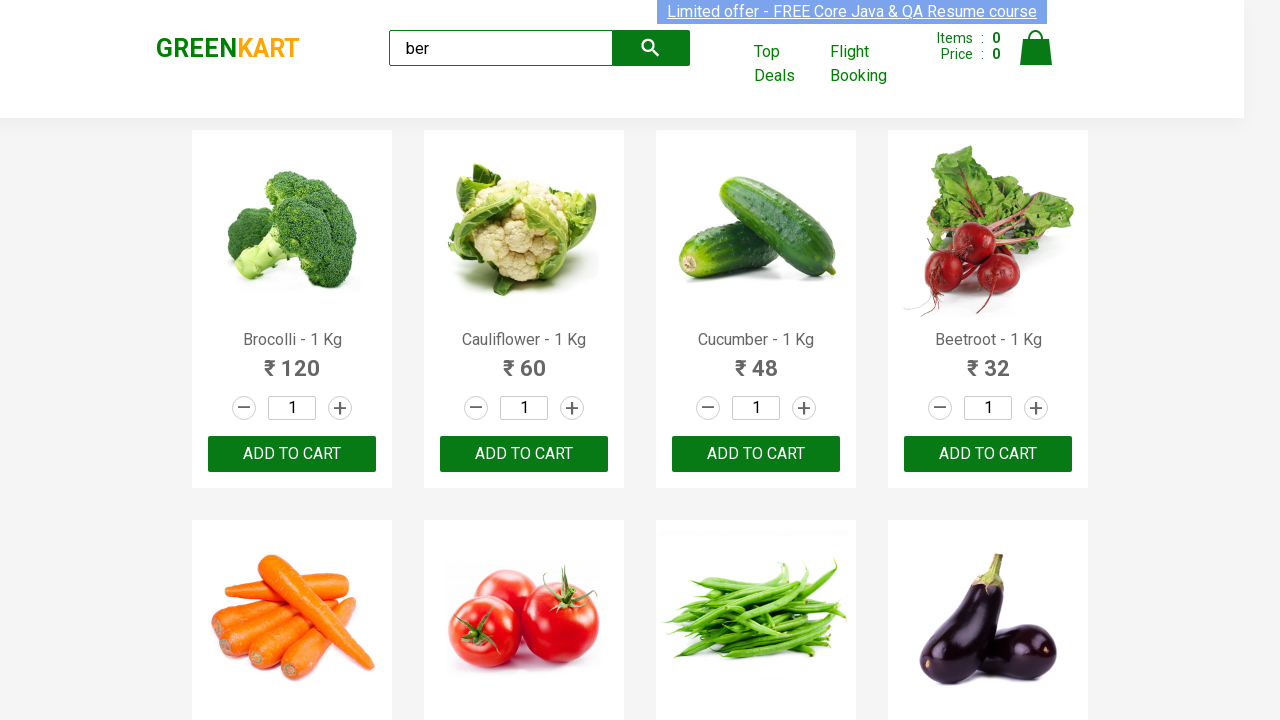

Waited 3 seconds for search results to load
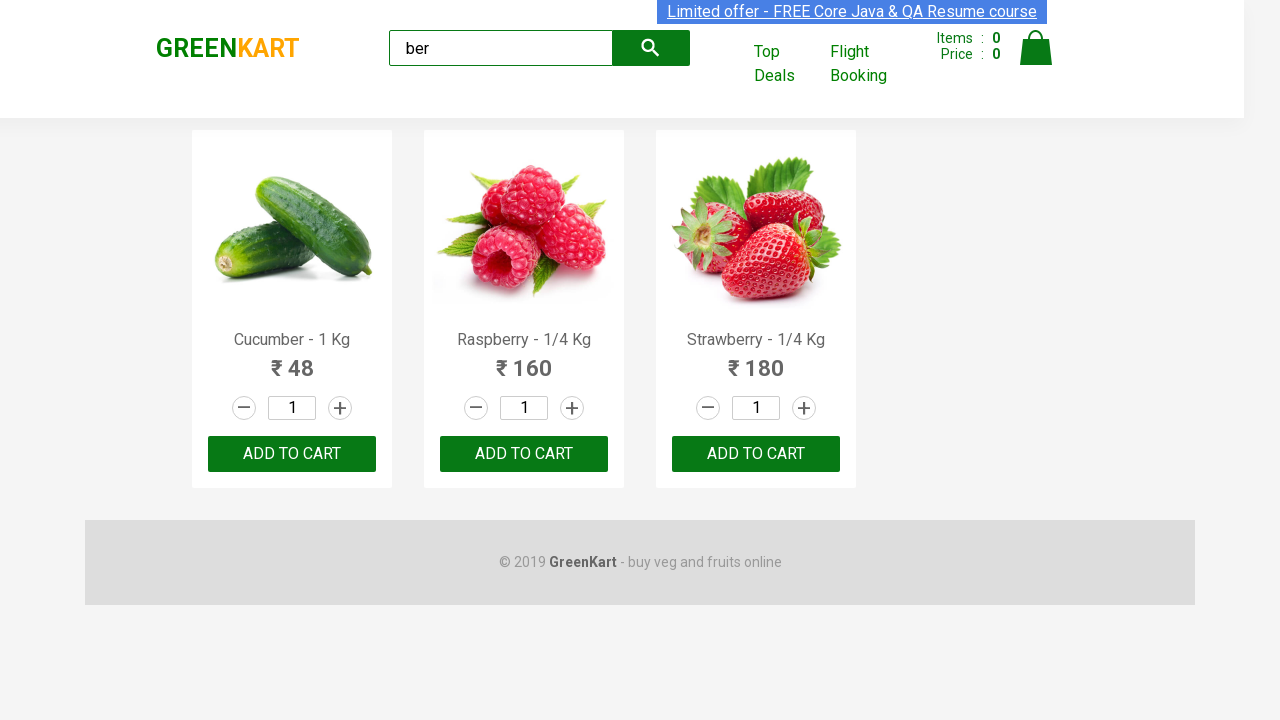

Retrieved all add-to-cart buttons for filtered products
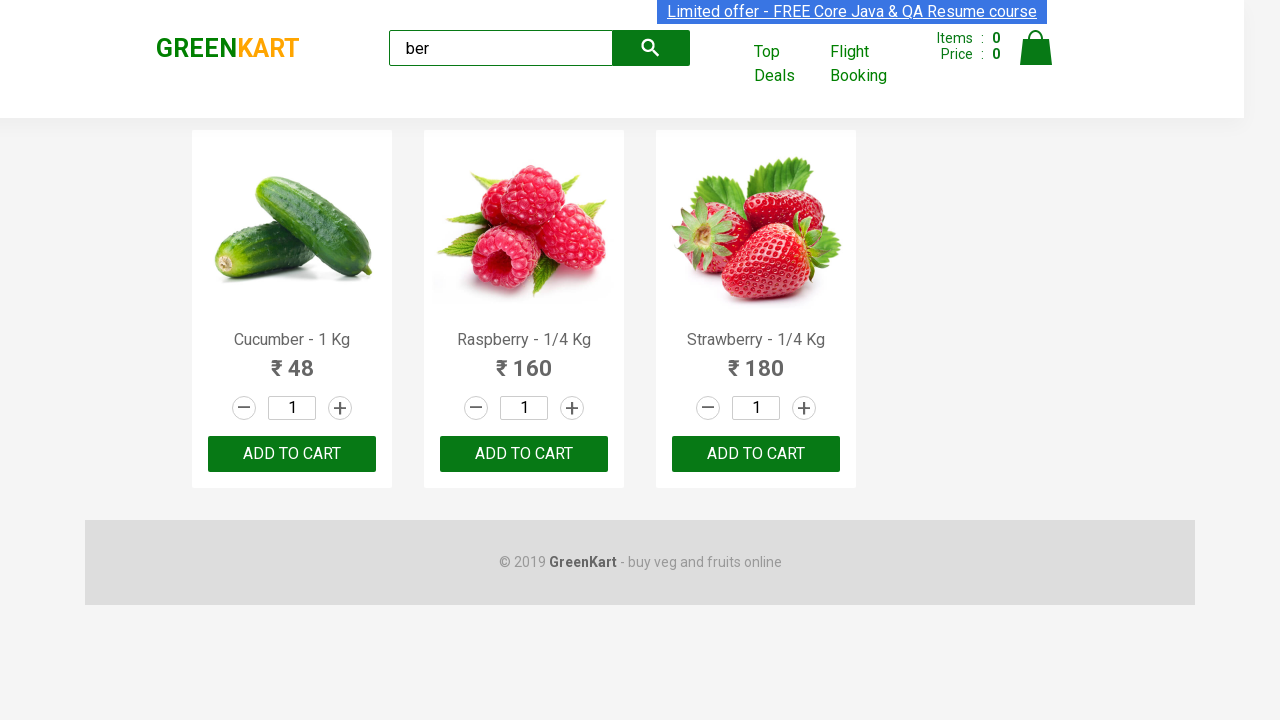

Clicked add-to-cart button for a product at (292, 454) on xpath=//div[@class='product-action']/button >> nth=0
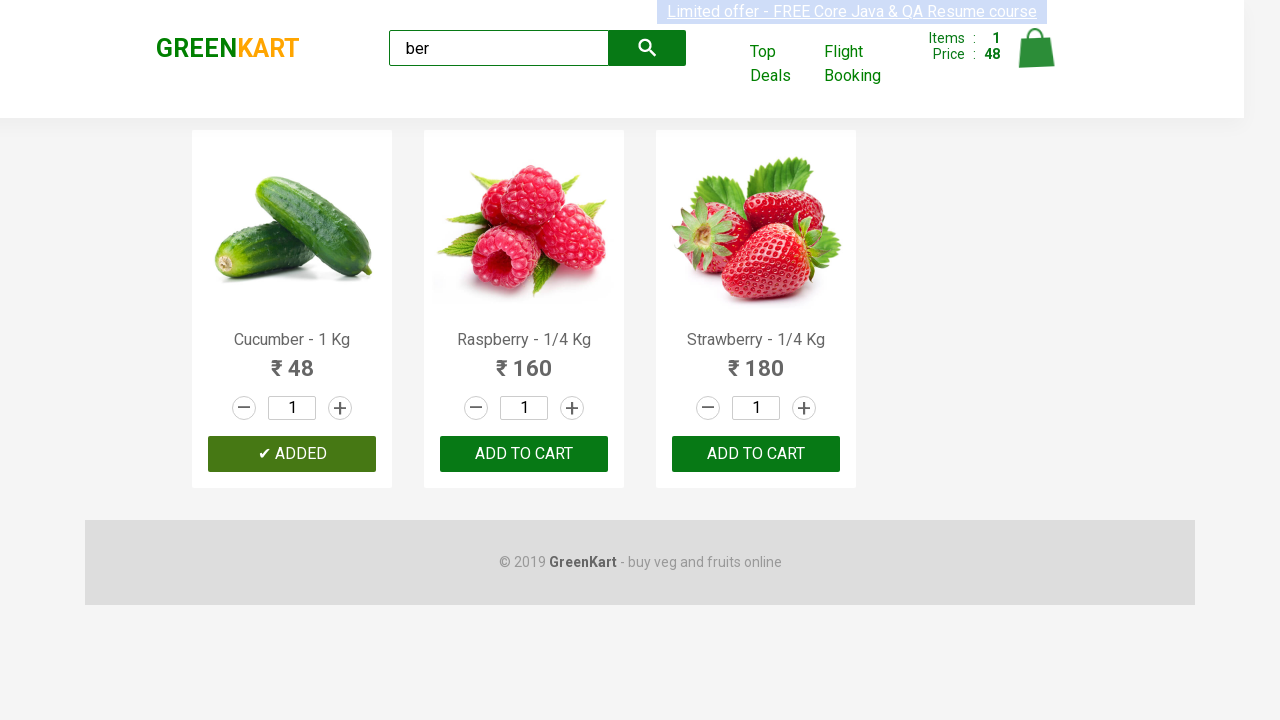

Clicked add-to-cart button for a product at (524, 454) on xpath=//div[@class='product-action']/button >> nth=1
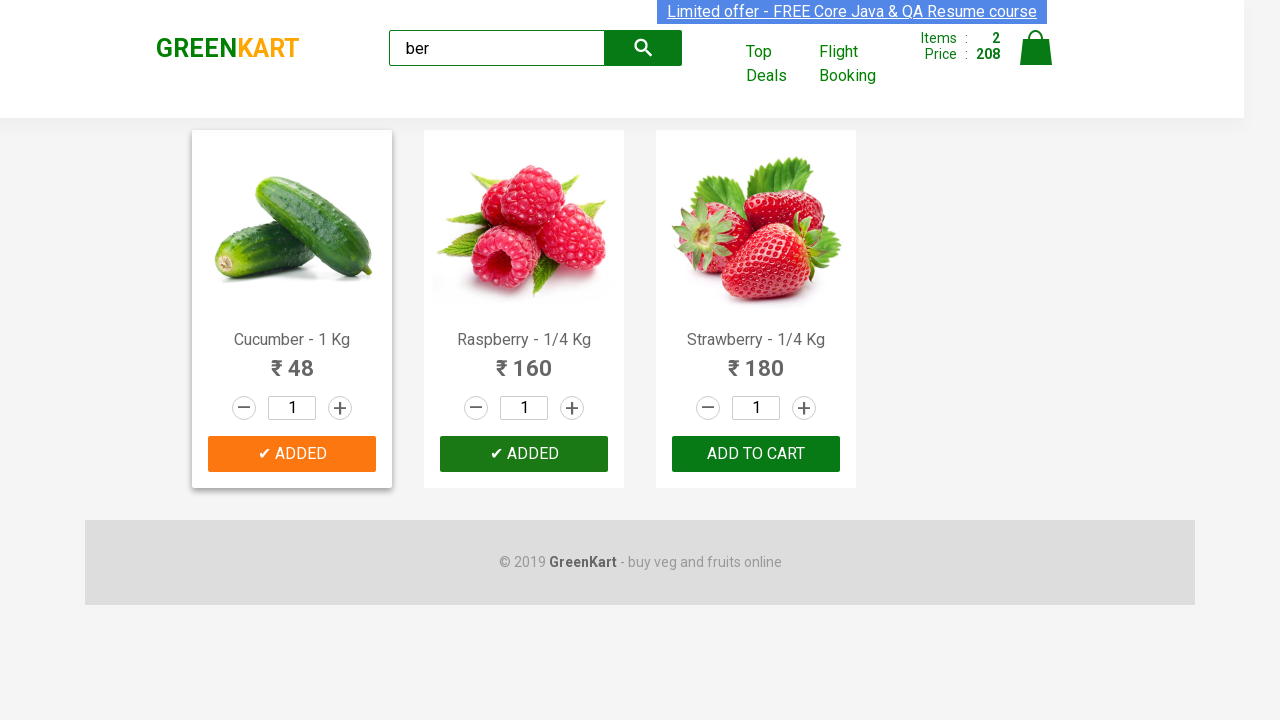

Clicked add-to-cart button for a product at (756, 454) on xpath=//div[@class='product-action']/button >> nth=2
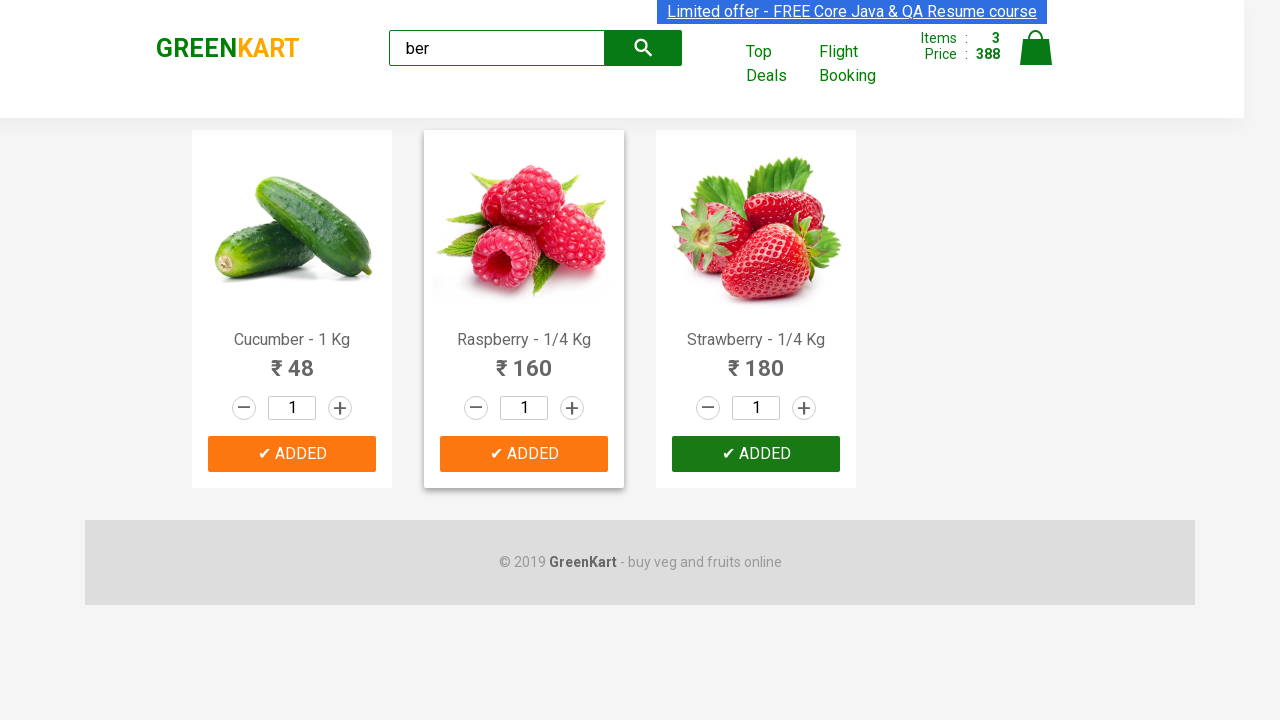

Verified product buttons are visible on page
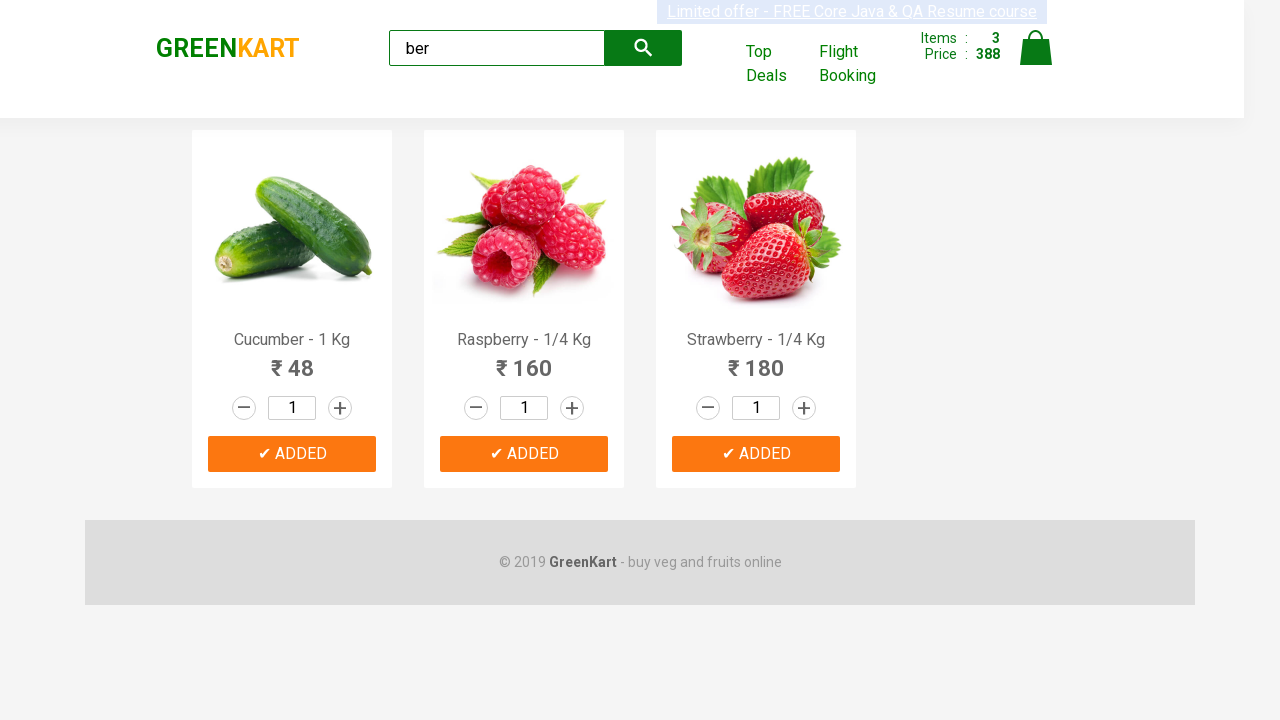

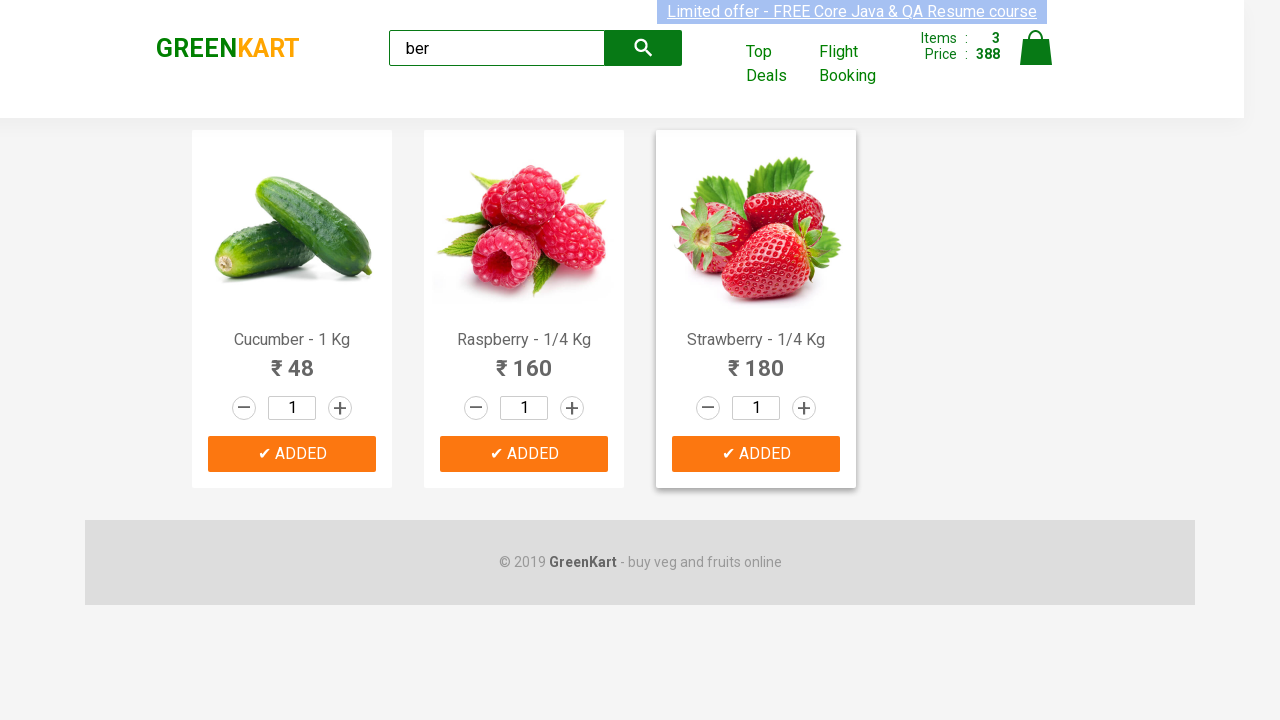